Tests the progress bar functionality by clicking the start button and waiting for the progress bar to reach 100%

Starting URL: https://demoqa.com/progress-bar

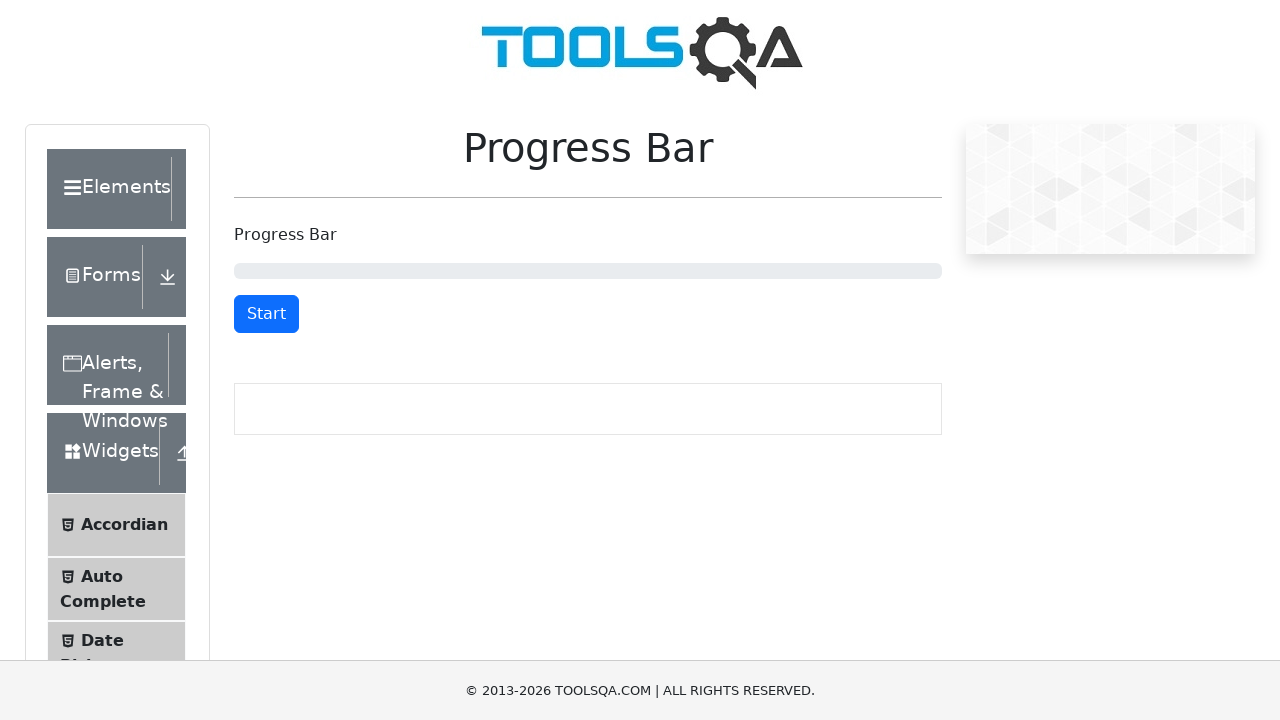

Clicked the start button to begin the progress bar at (266, 314) on button#startStopButton
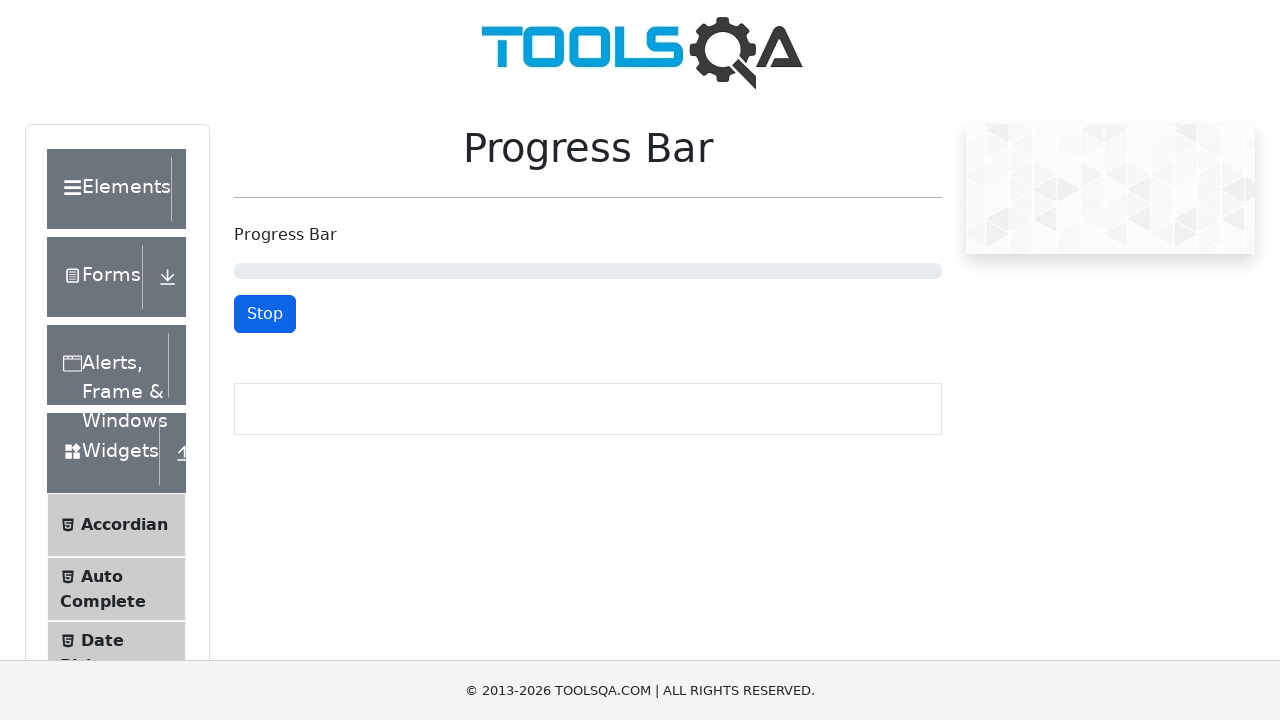

Waited for progress bar to reach 100%
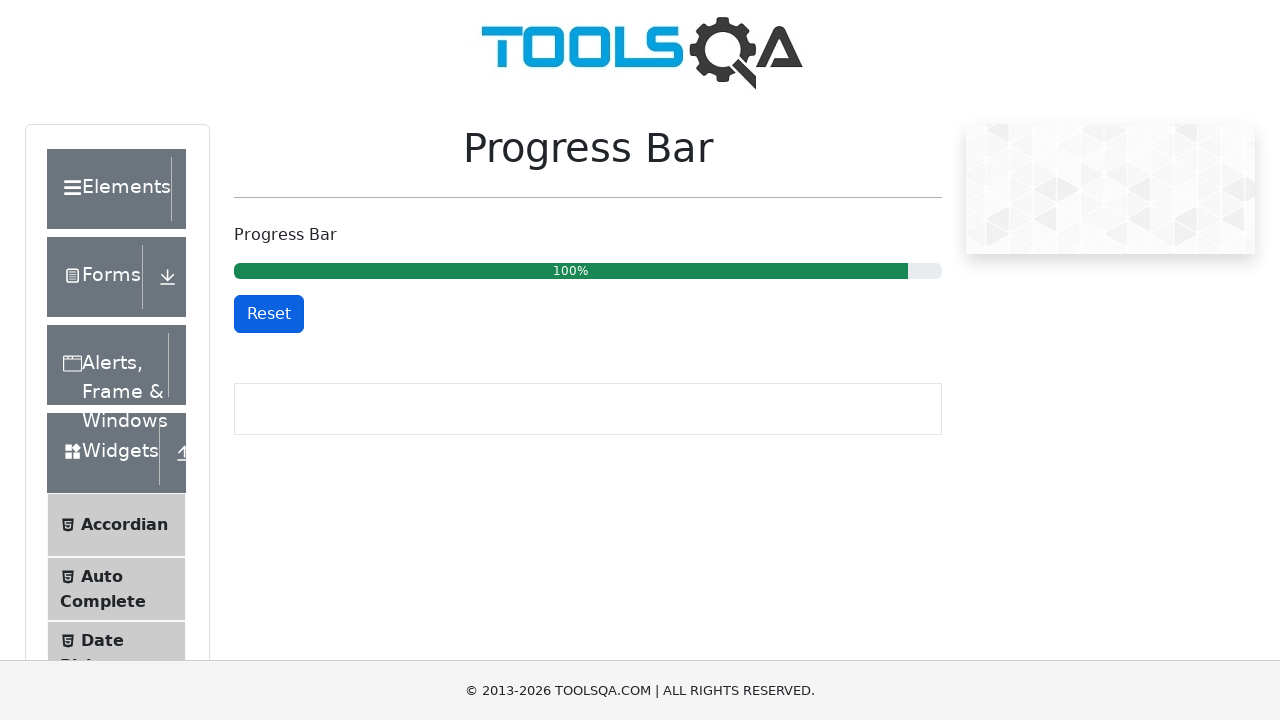

Verified the progress bar shows 100%
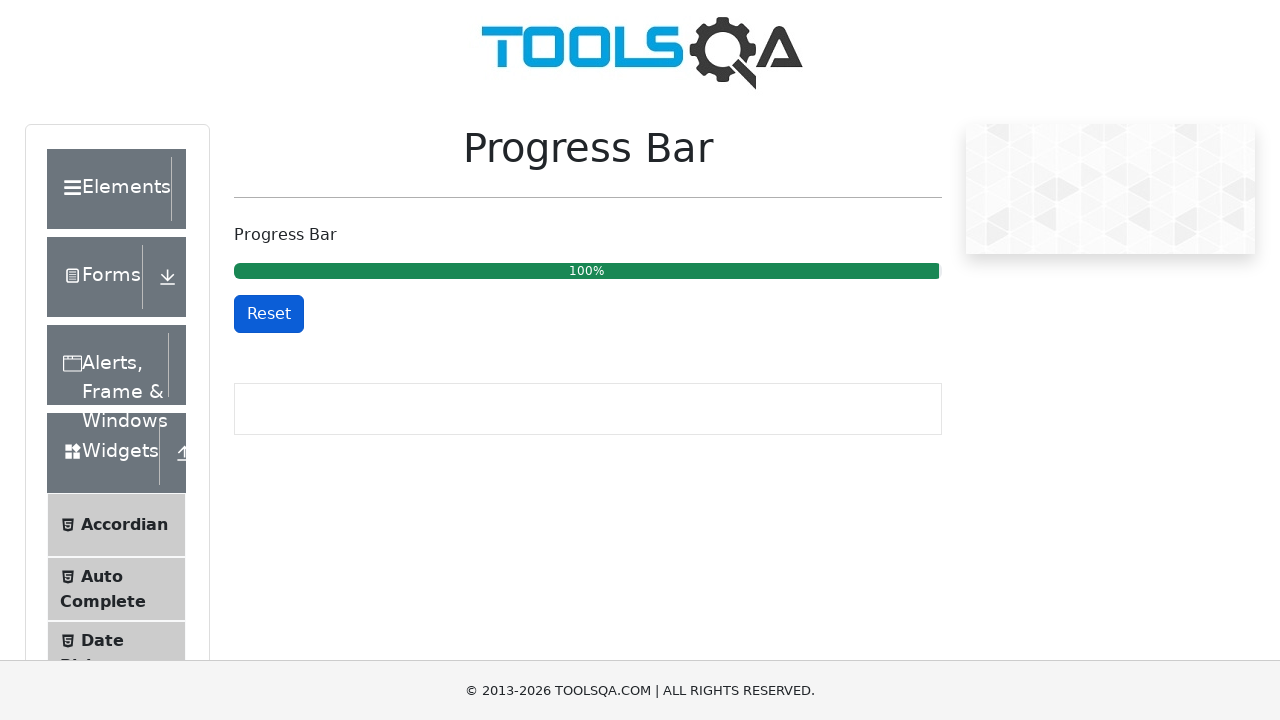

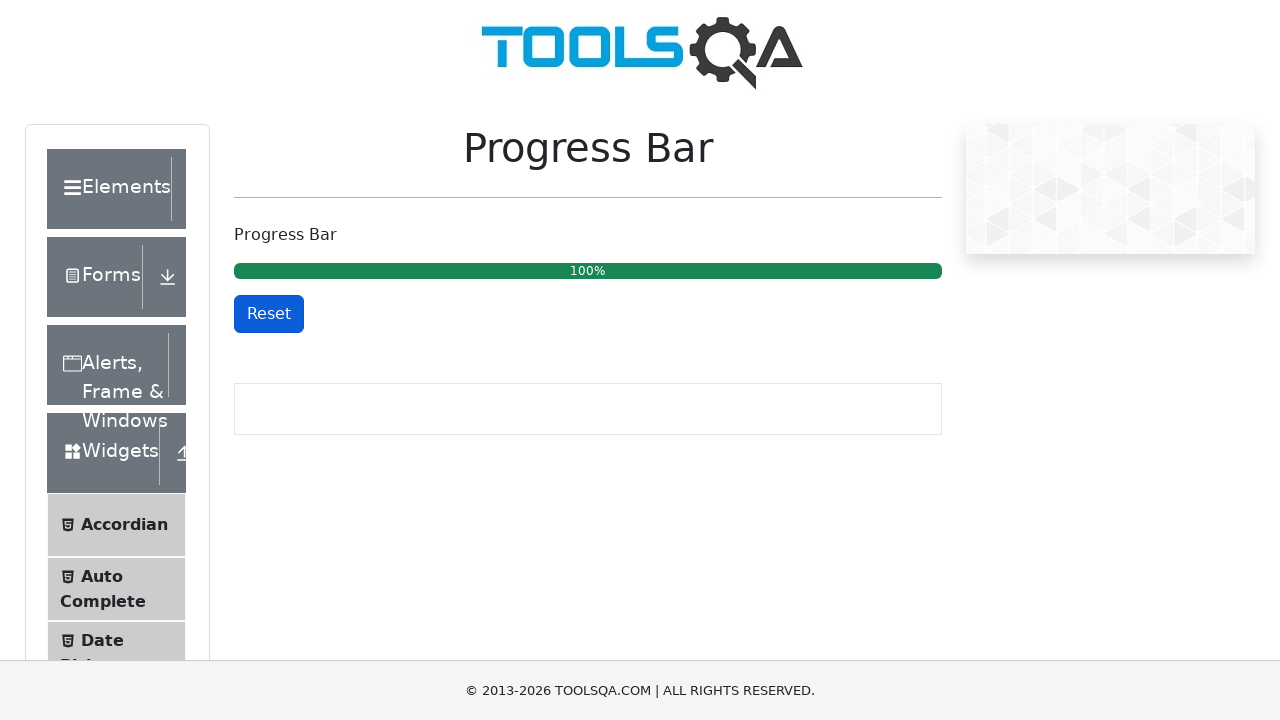